Fills out a form with personal information (first name, last name, city, country) and submits it

Starting URL: http://suninjuly.github.io/find_xpath_form

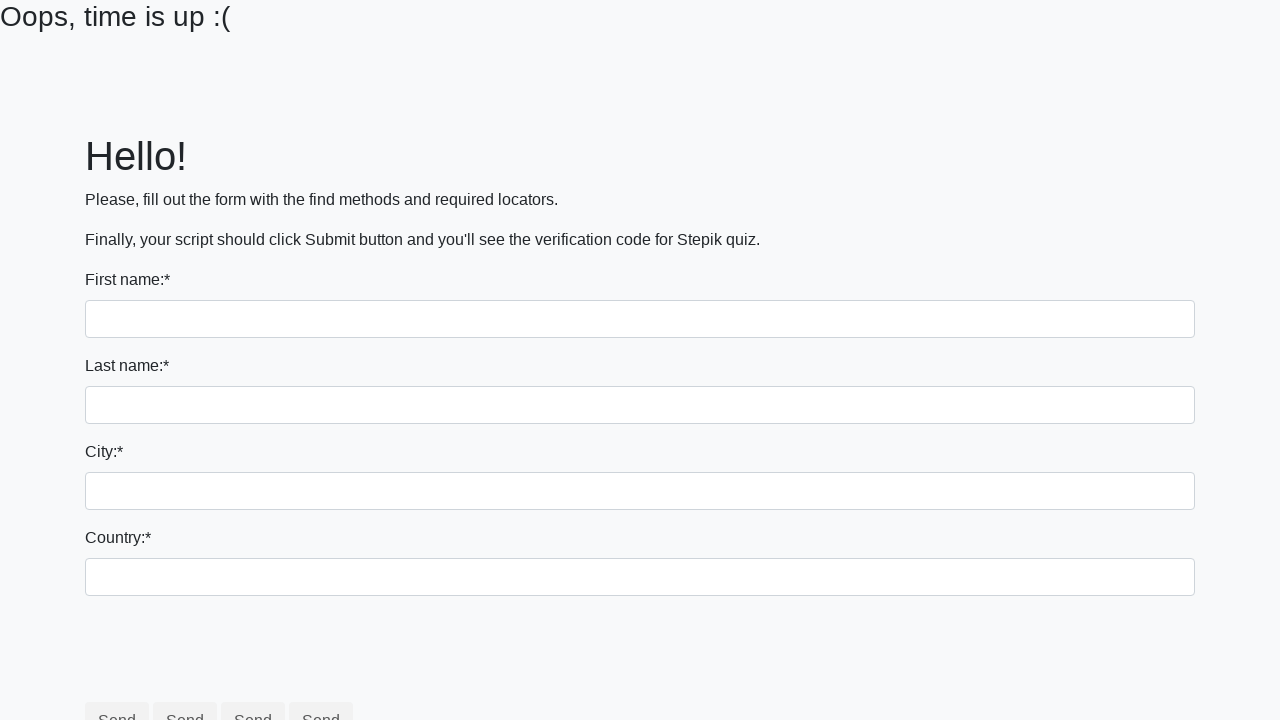

Navigated to form page
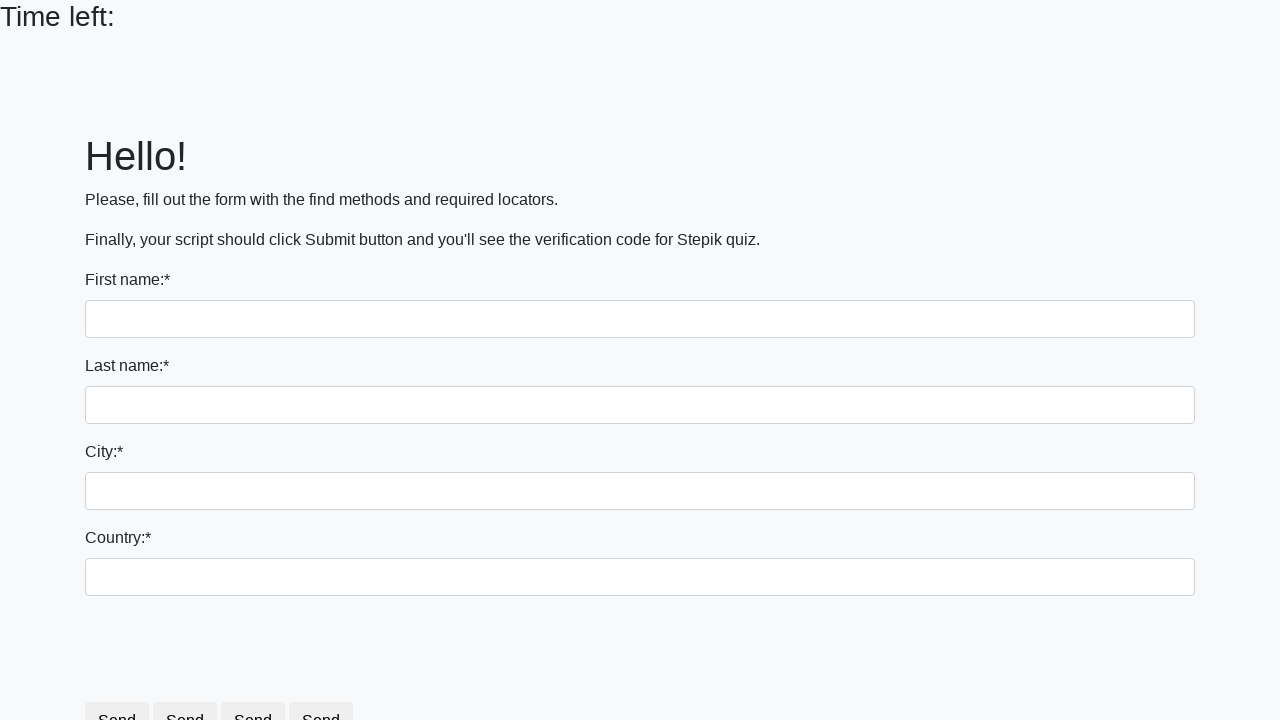

Filled first name field with 'Alejandro' on input
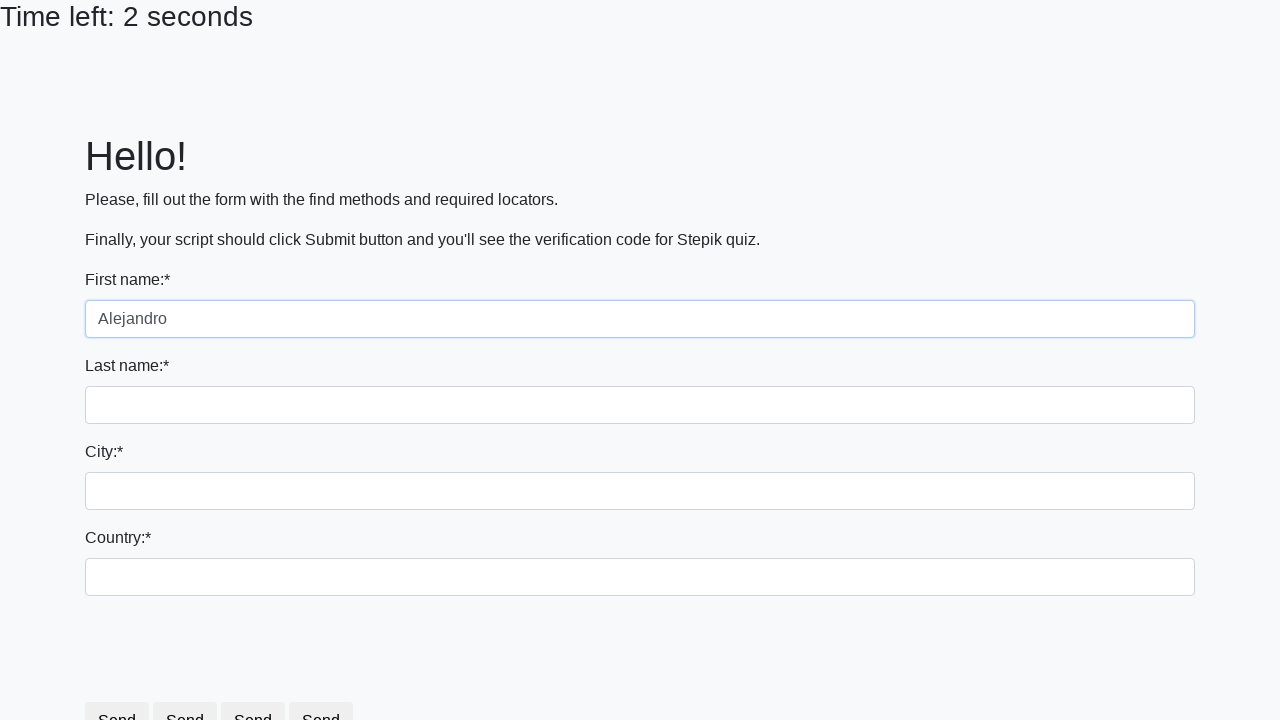

Filled last name field with 'Plaza' on input[name='last_name']
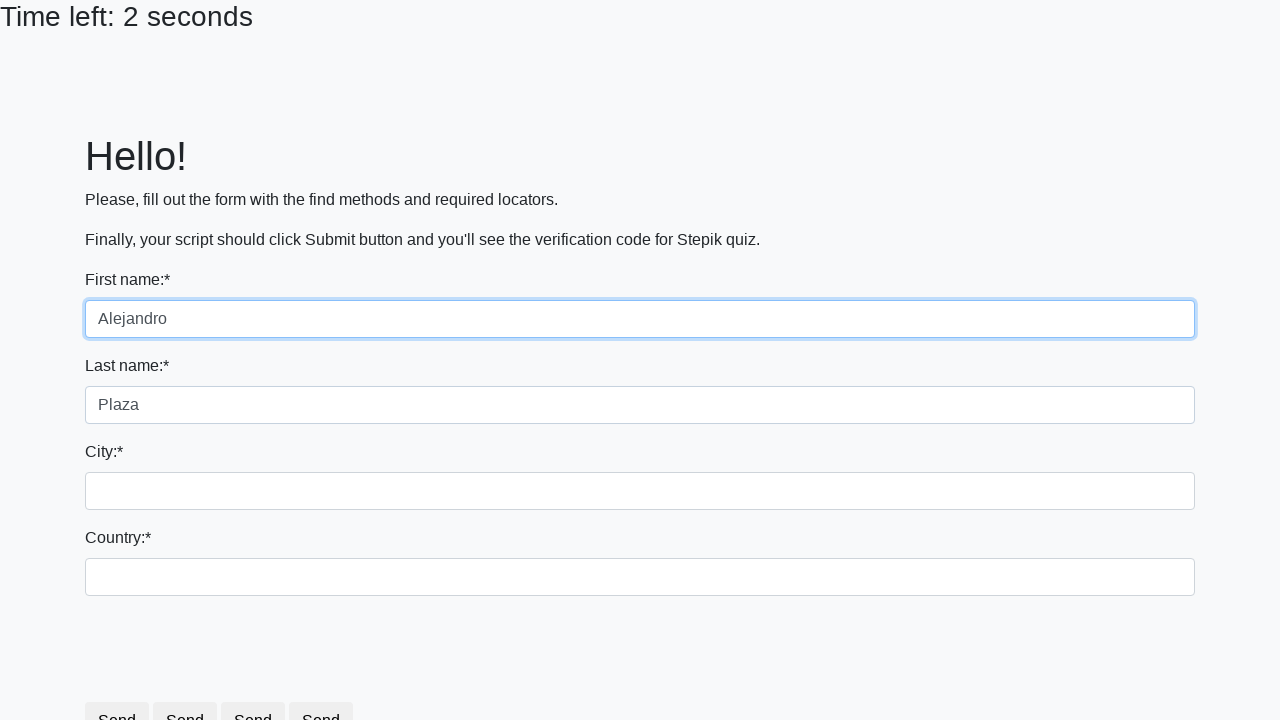

Filled city field with 'Simferopol' on .city
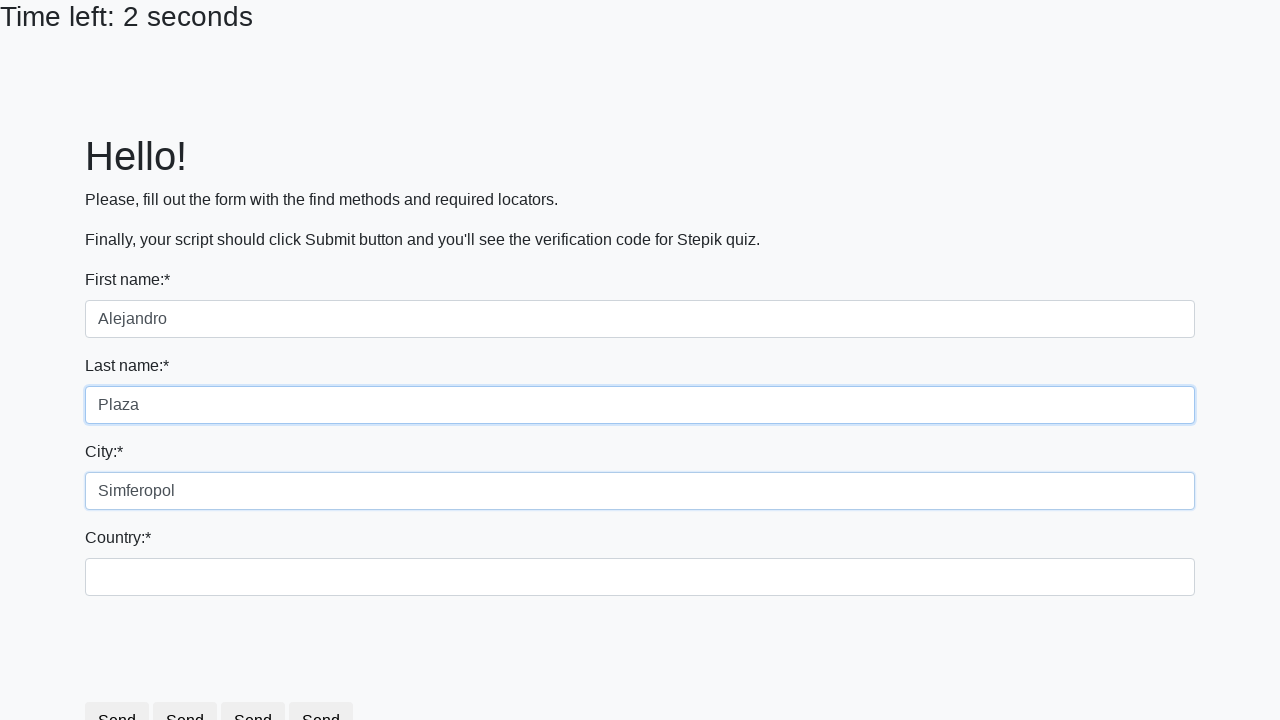

Filled country field with 'Russia' on #country
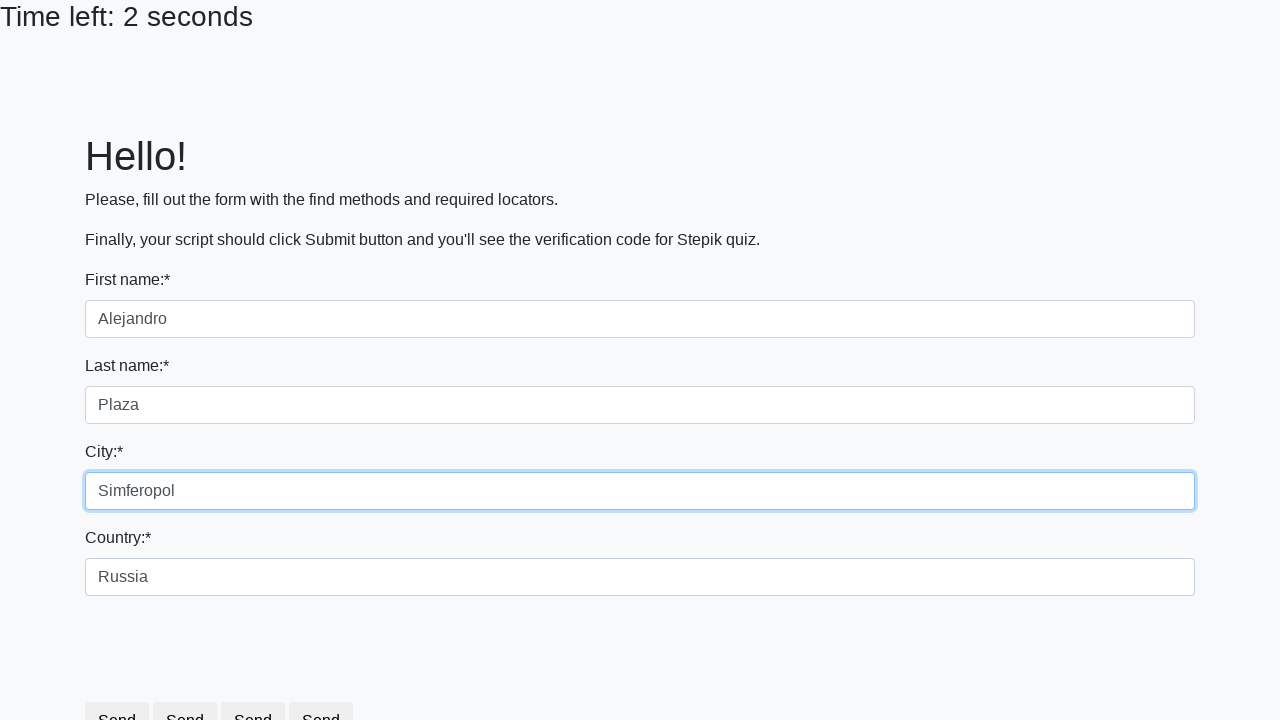

Clicked submit button to submit form at (259, 685) on xpath=//button[@type='submit']
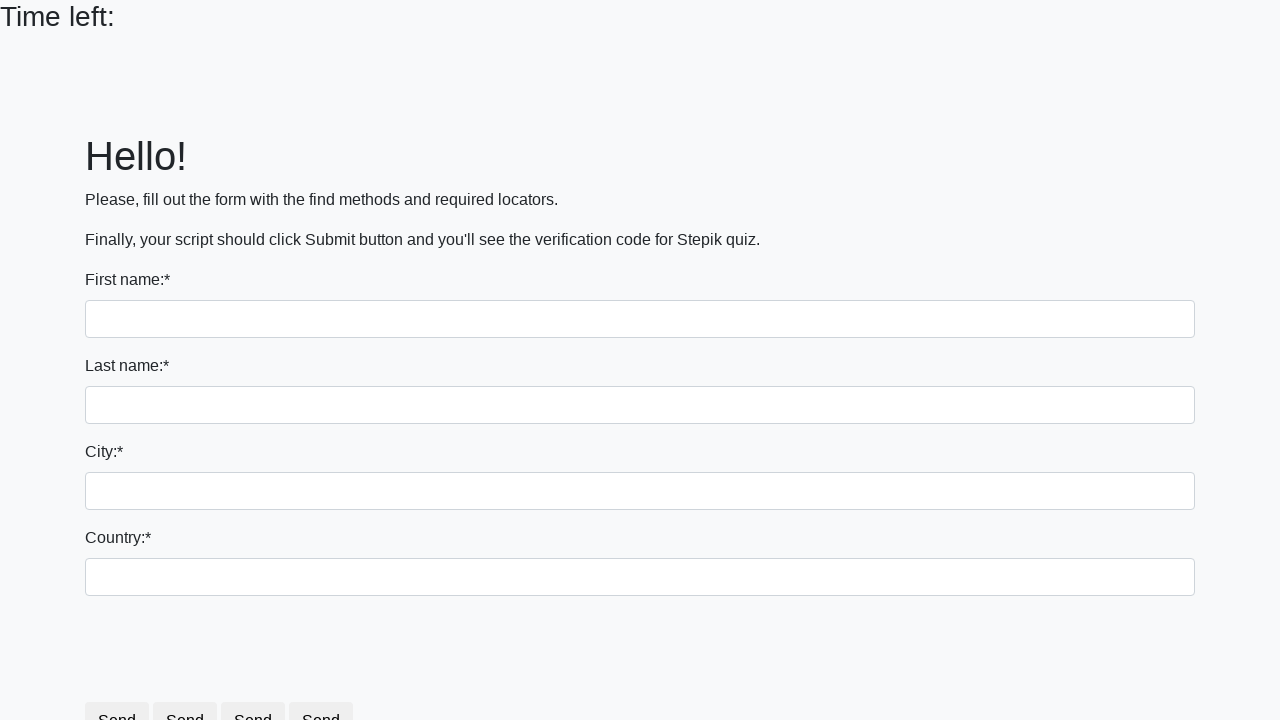

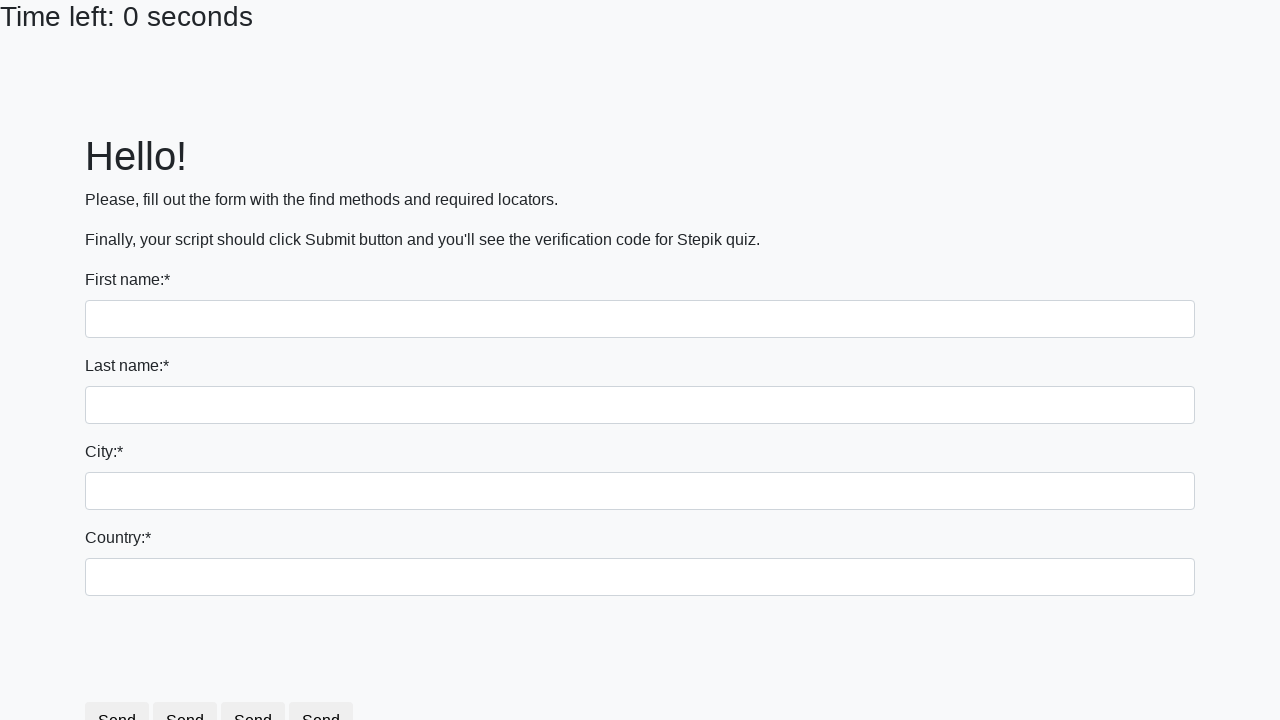